Tests dropdown selection functionality by selecting options using different methods (visible text, value, and index) in an iframe

Starting URL: https://www.w3schools.com/tags/tryit.asp?filename=tryhtml_select

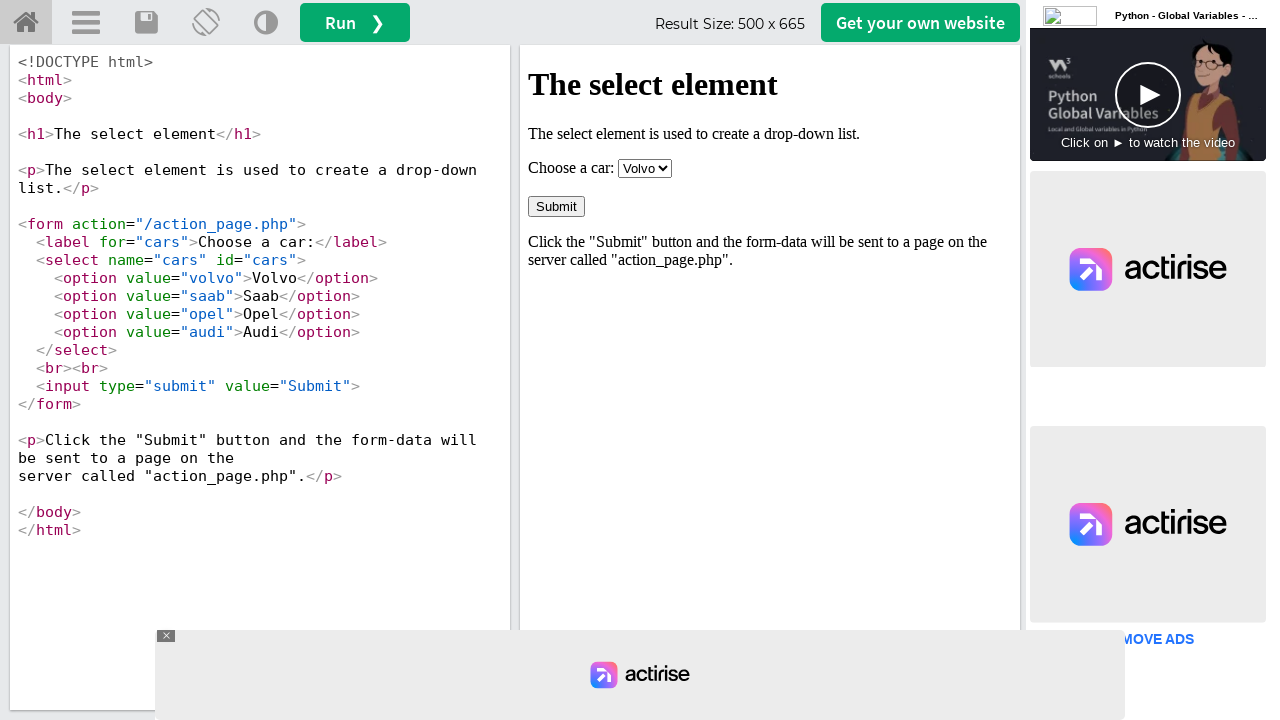

Located iframe containing dropdown element
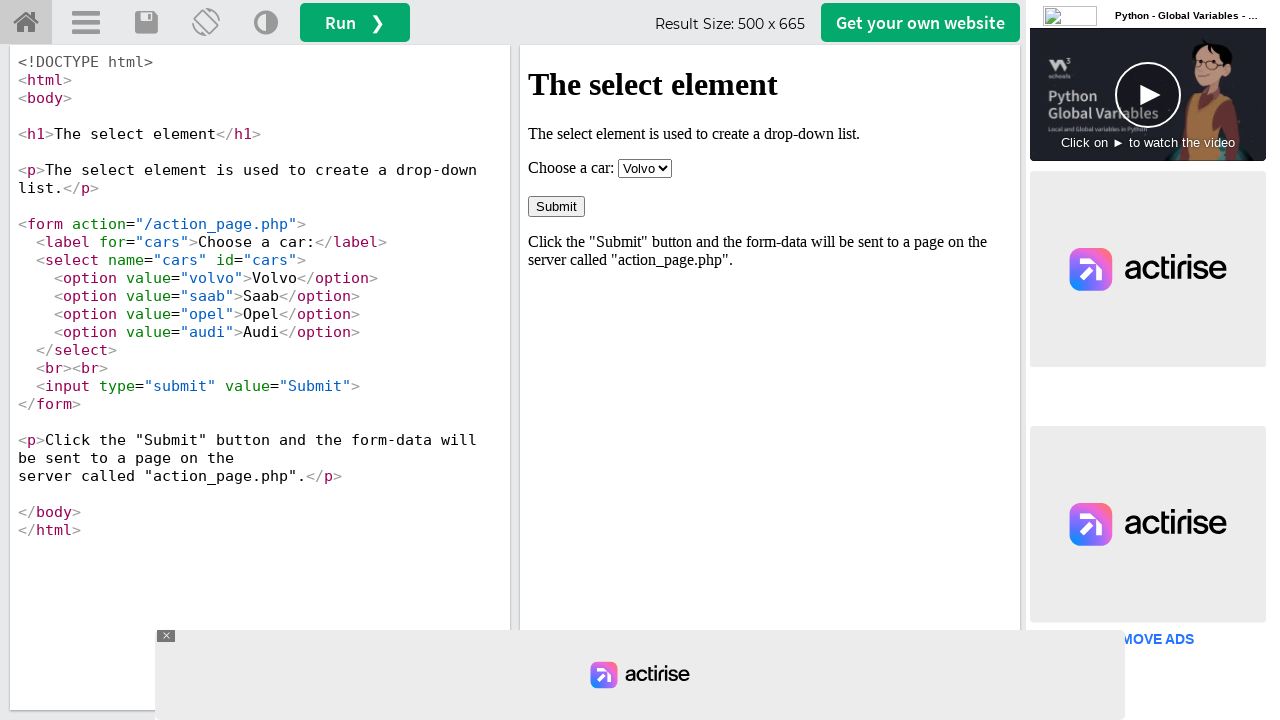

Selected 'Saab' option by visible text from dropdown on iframe[name='iframeResult'] >> internal:control=enter-frame >> select#cars
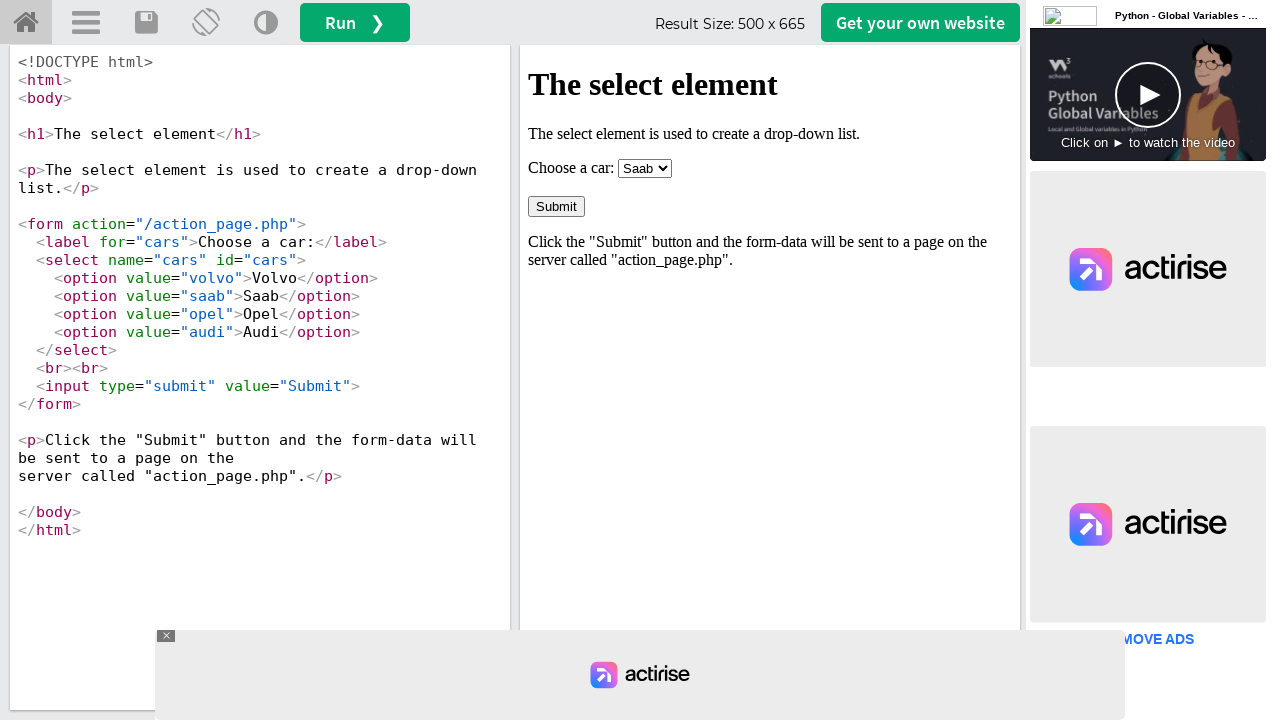

Selected 'audi' option by value from dropdown on iframe[name='iframeResult'] >> internal:control=enter-frame >> select#cars
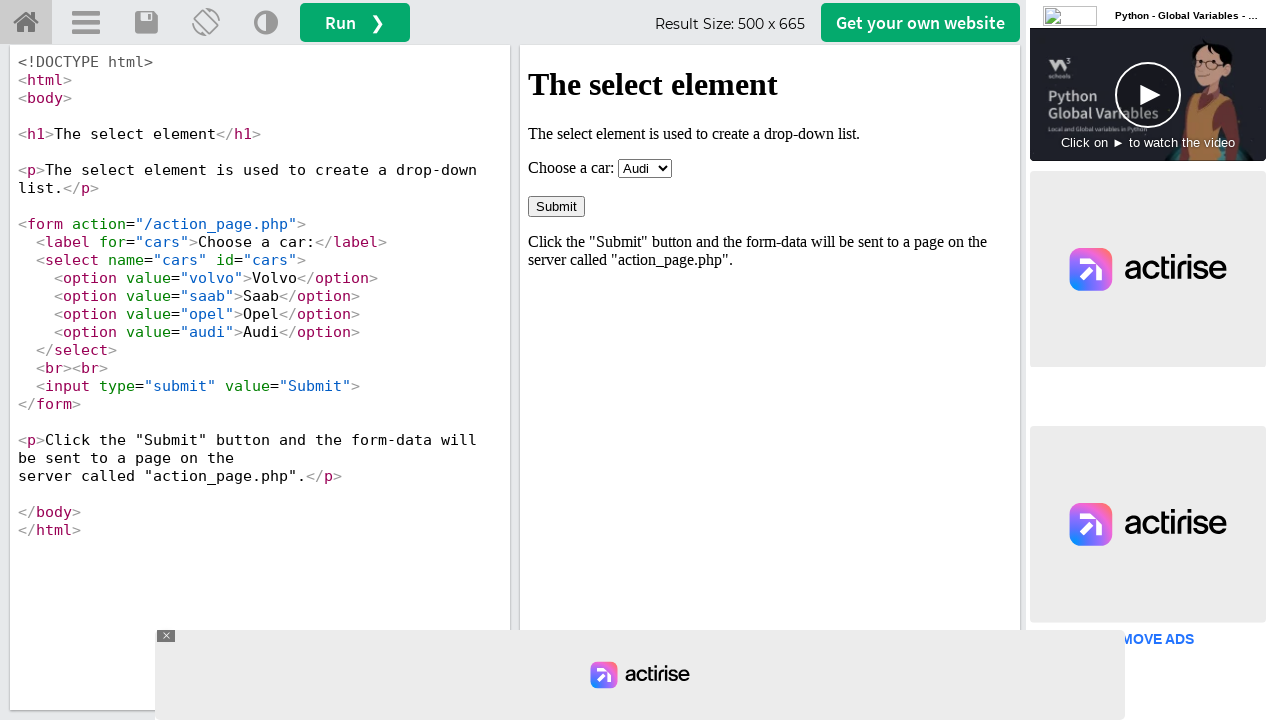

Selected first option by index (0) from dropdown on iframe[name='iframeResult'] >> internal:control=enter-frame >> select#cars
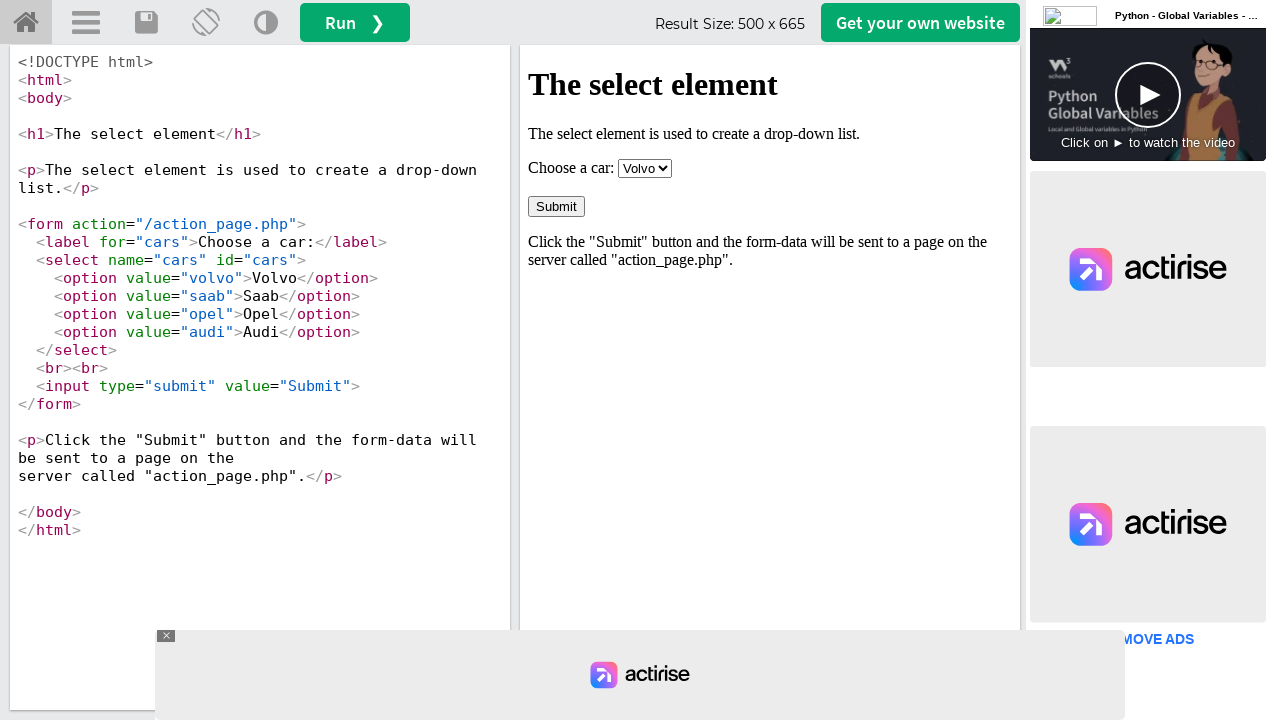

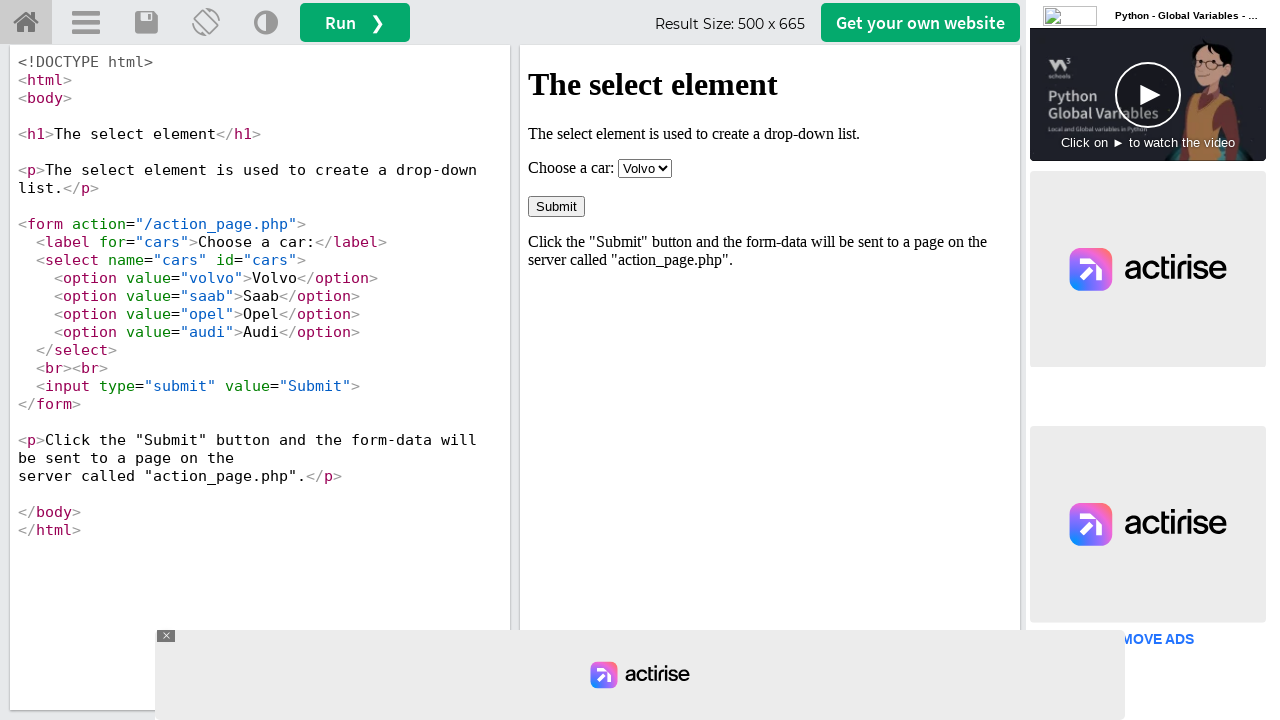